Navigates to CME Group website and verifies the page title

Starting URL: https://cmegroup.com

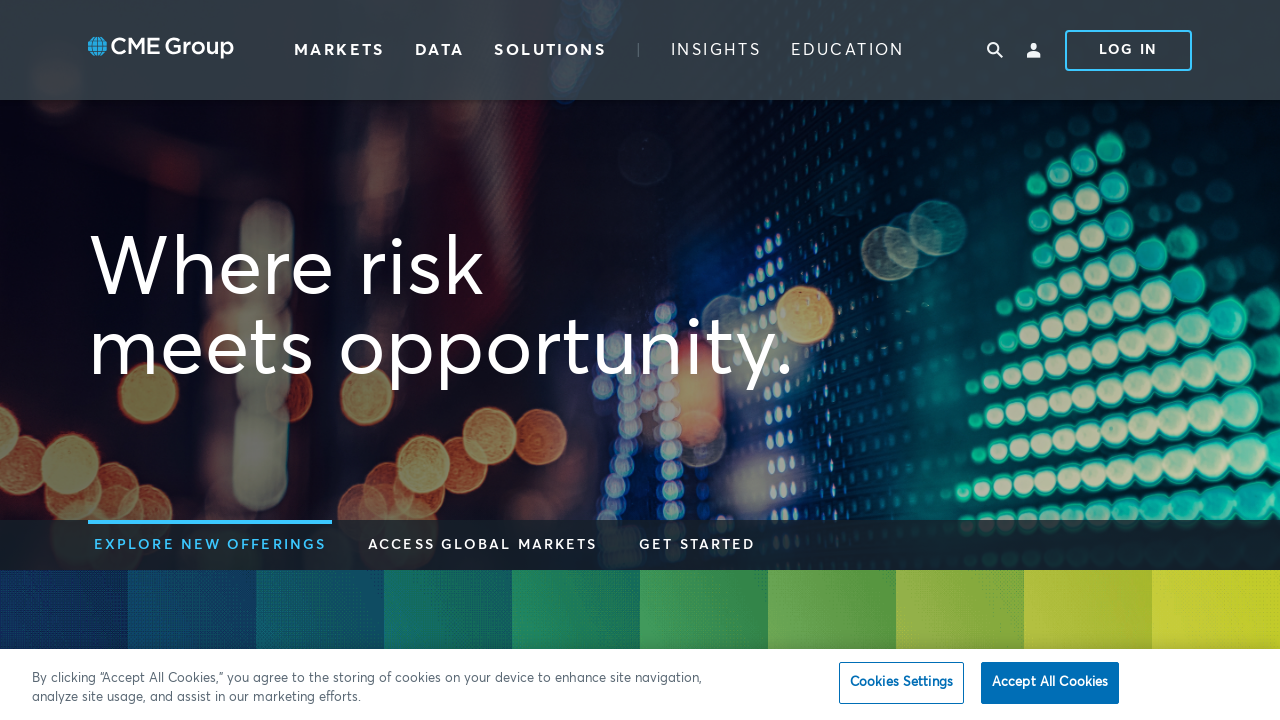

Waited for page to load (domcontentloaded)
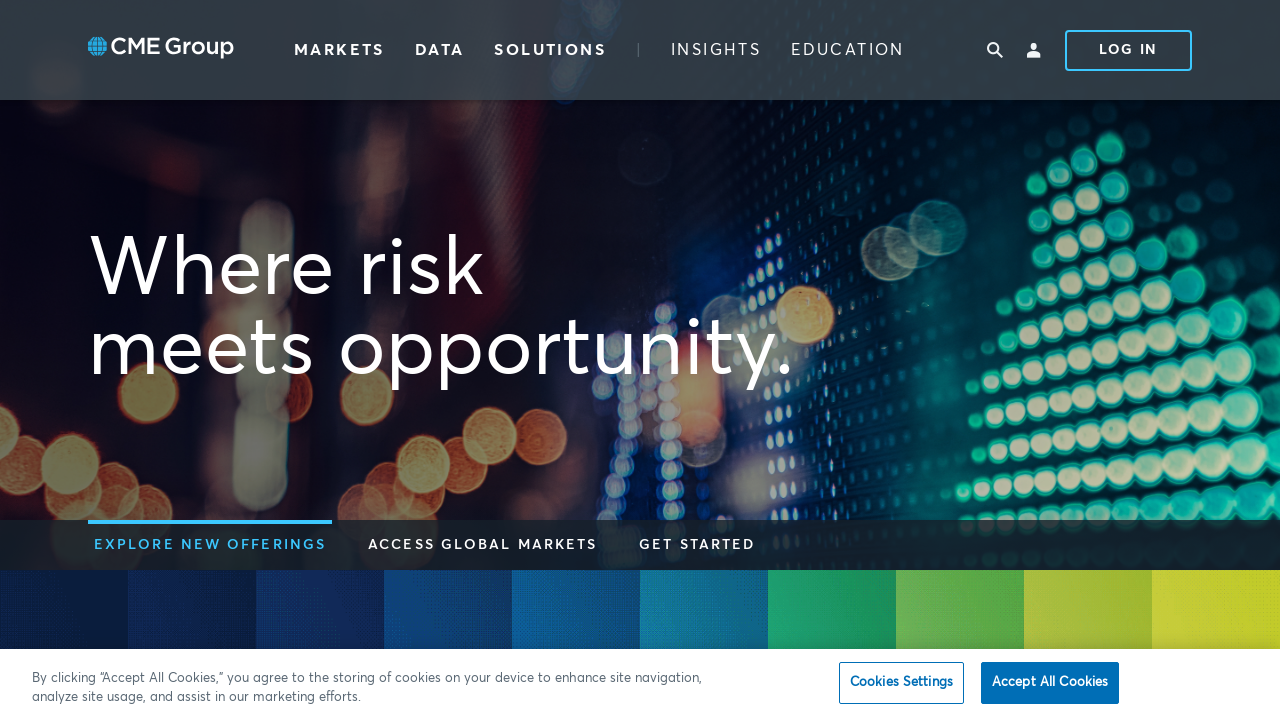

Verified page title contains 'CME Group': Futures & Options Trading for Risk Management - CME Group
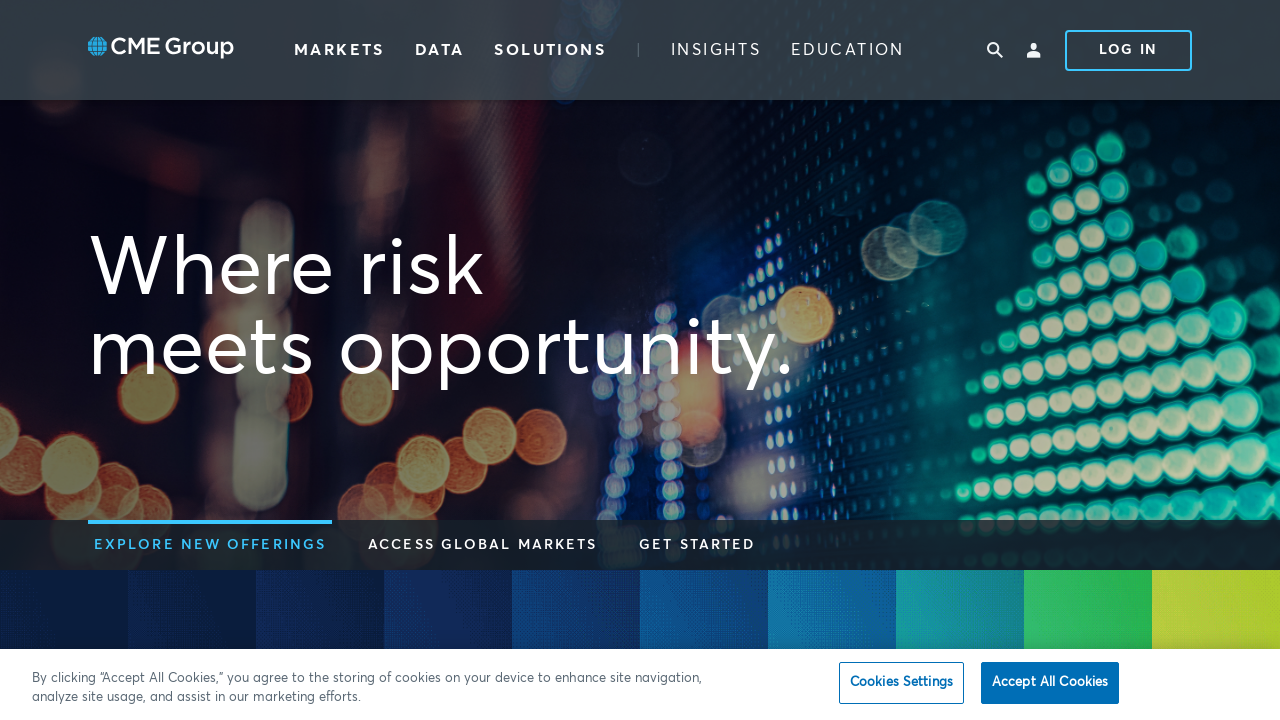

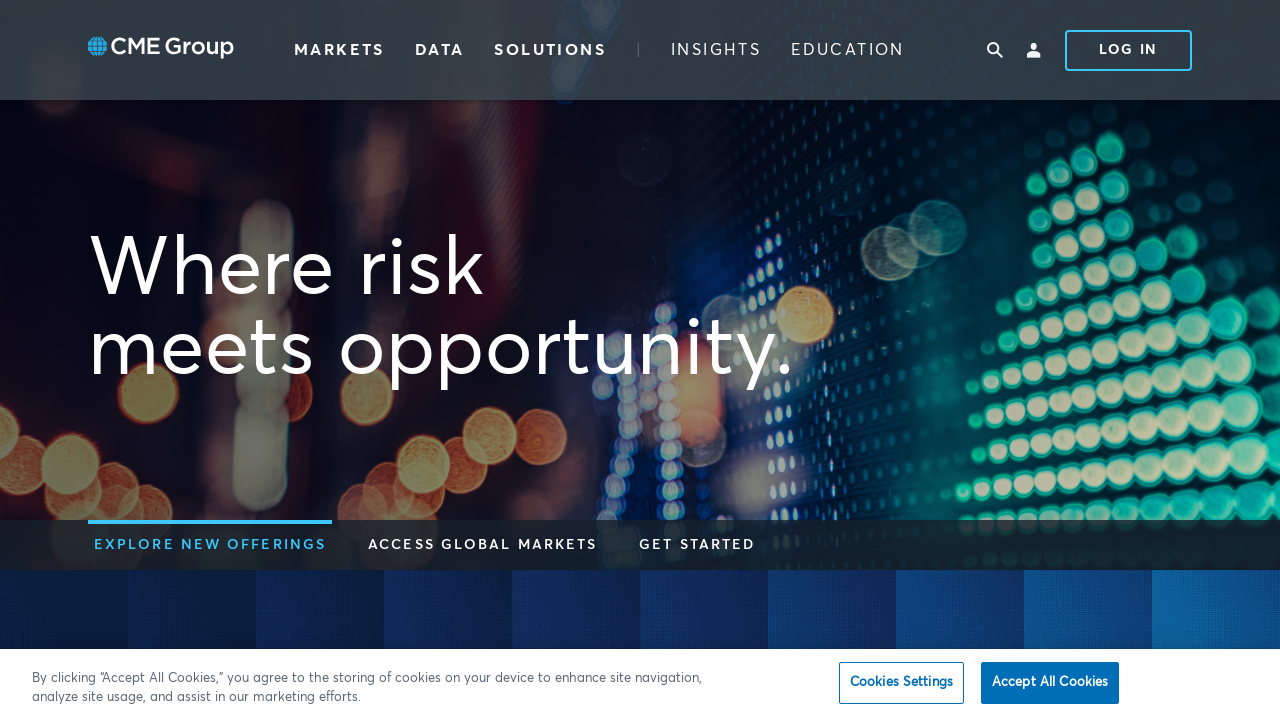